Navigates to the HTML Elements page and validates that paragraph elements are visible and contain expected text ("Hello World!" and "I like automation testing!")

Starting URL: https://techglobal-training.com/frontend

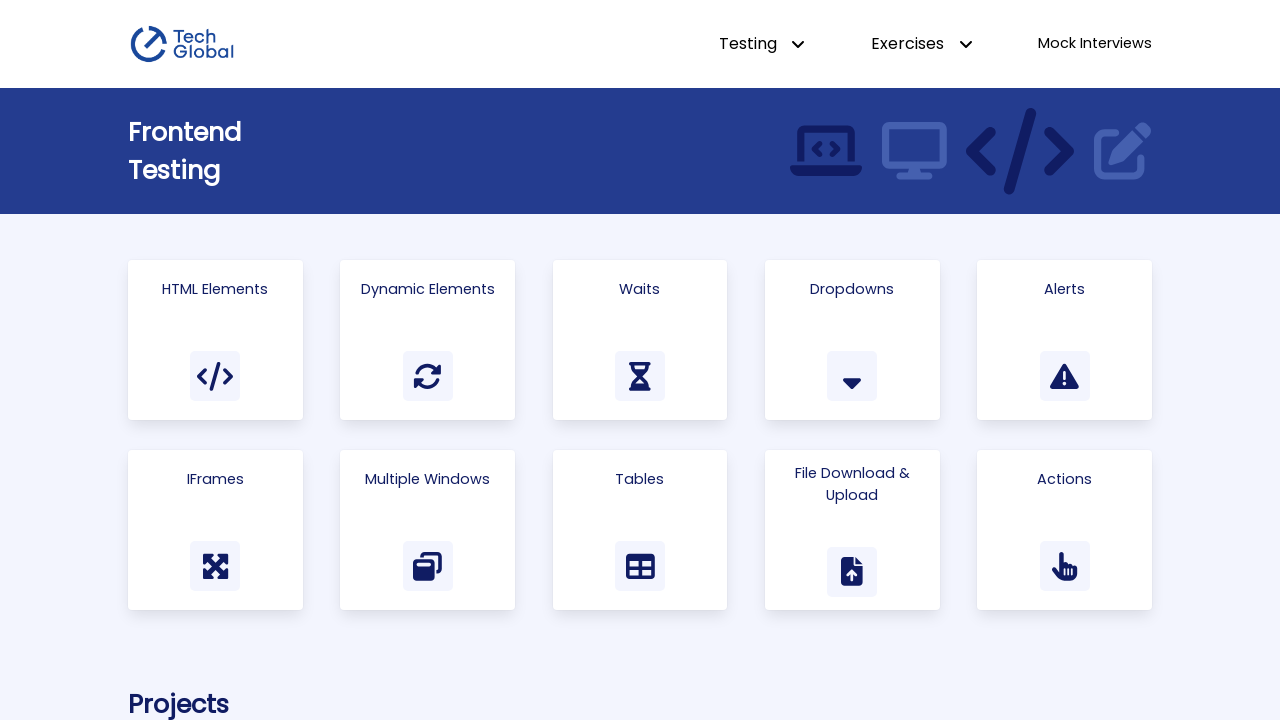

Navigated to HTML Elements training page
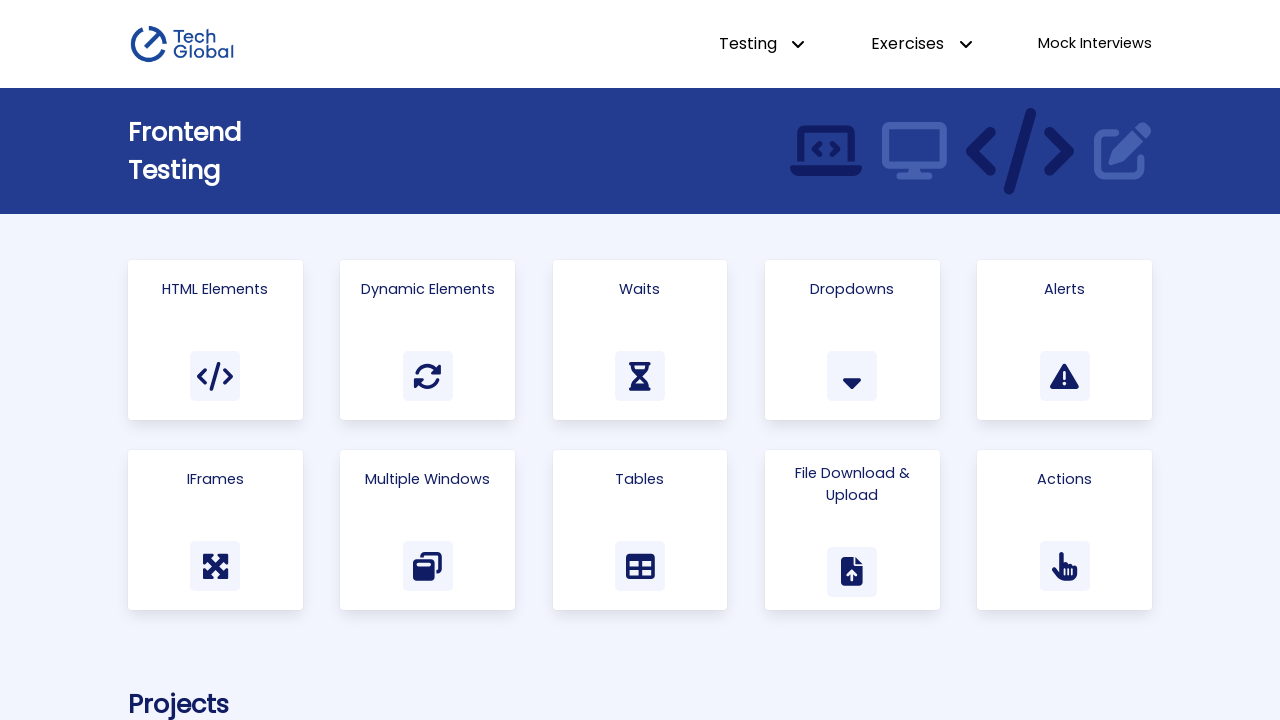

Clicked on 'Html Elements' card/link at (215, 289) on text=Html Elements
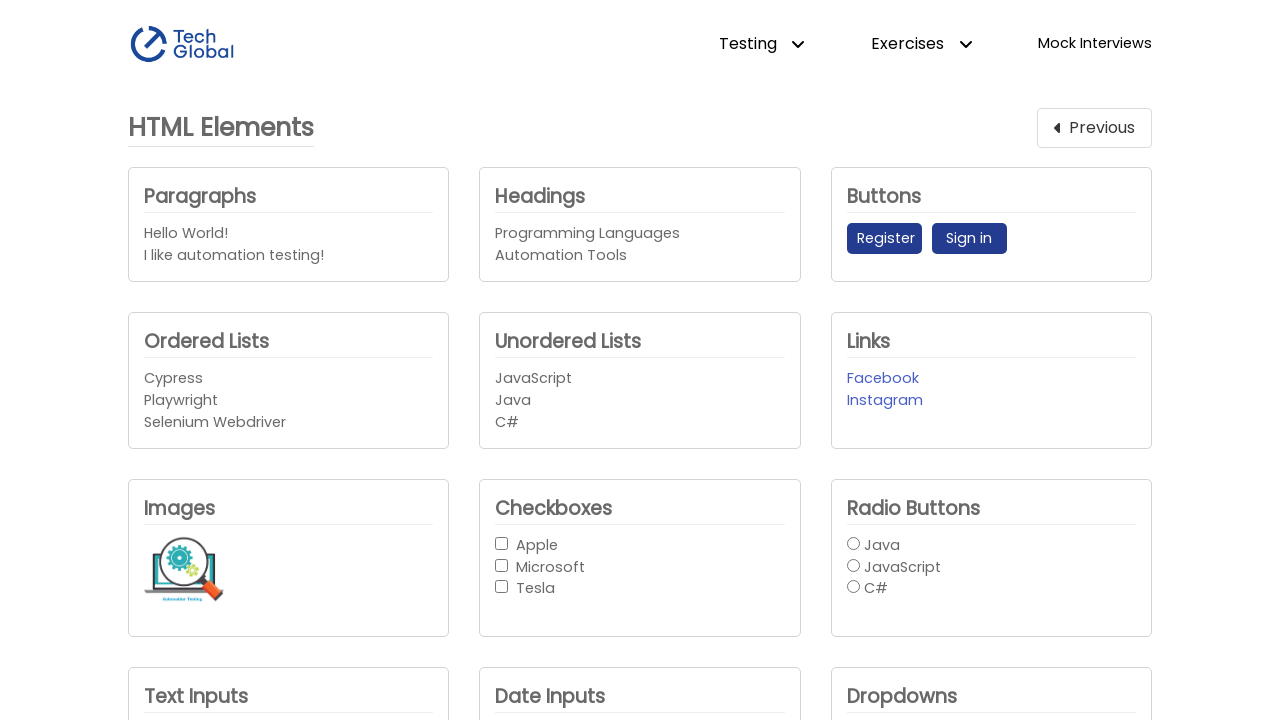

Paragraphs section loaded
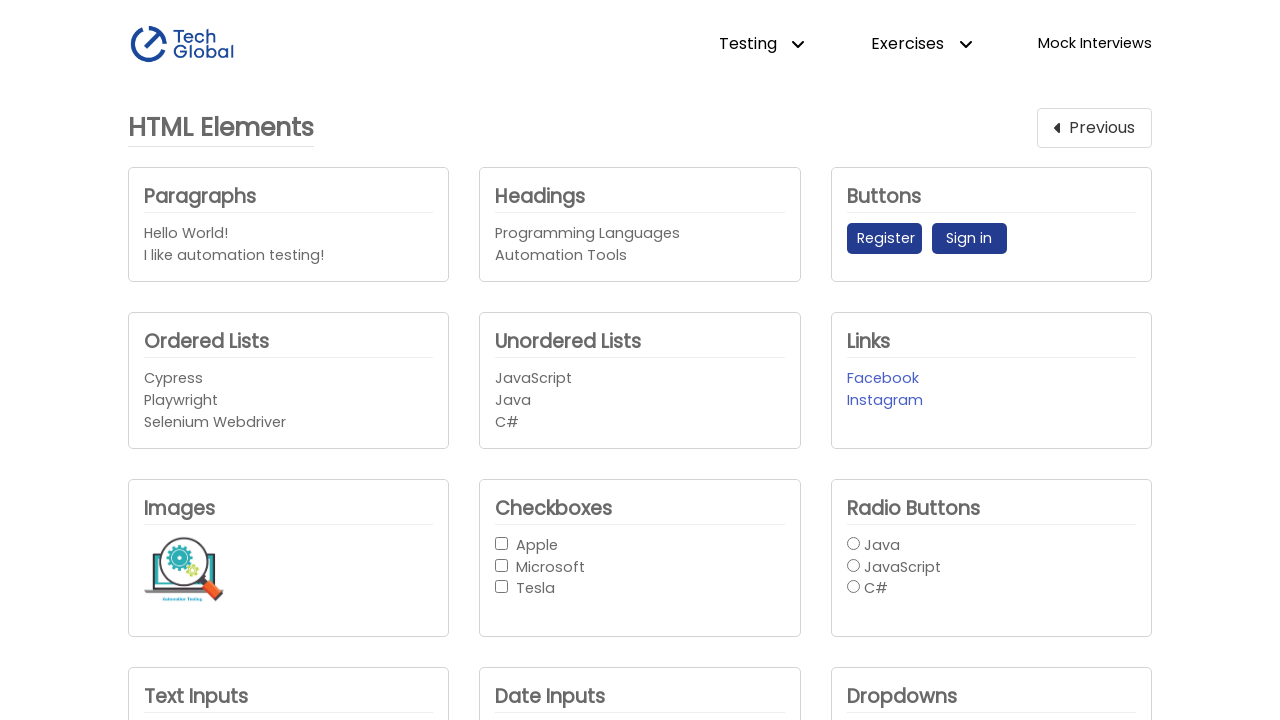

Retrieved all paragraph elements
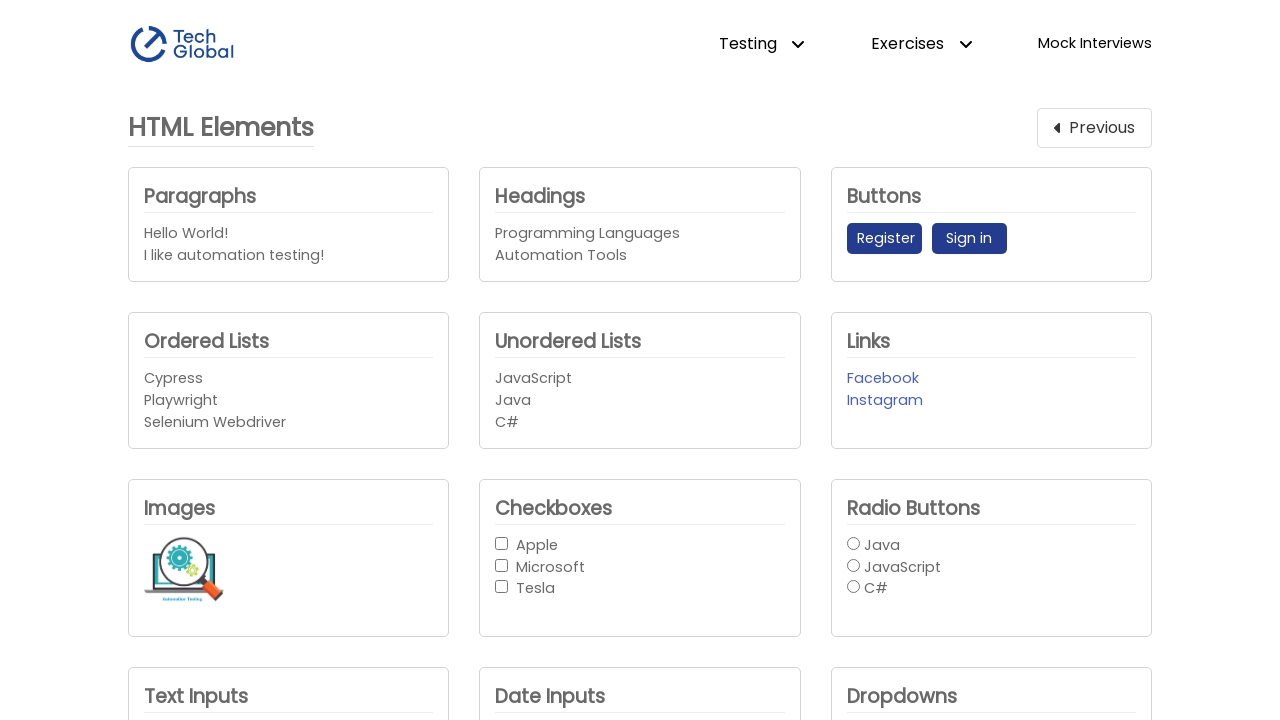

Paragraph element is visible
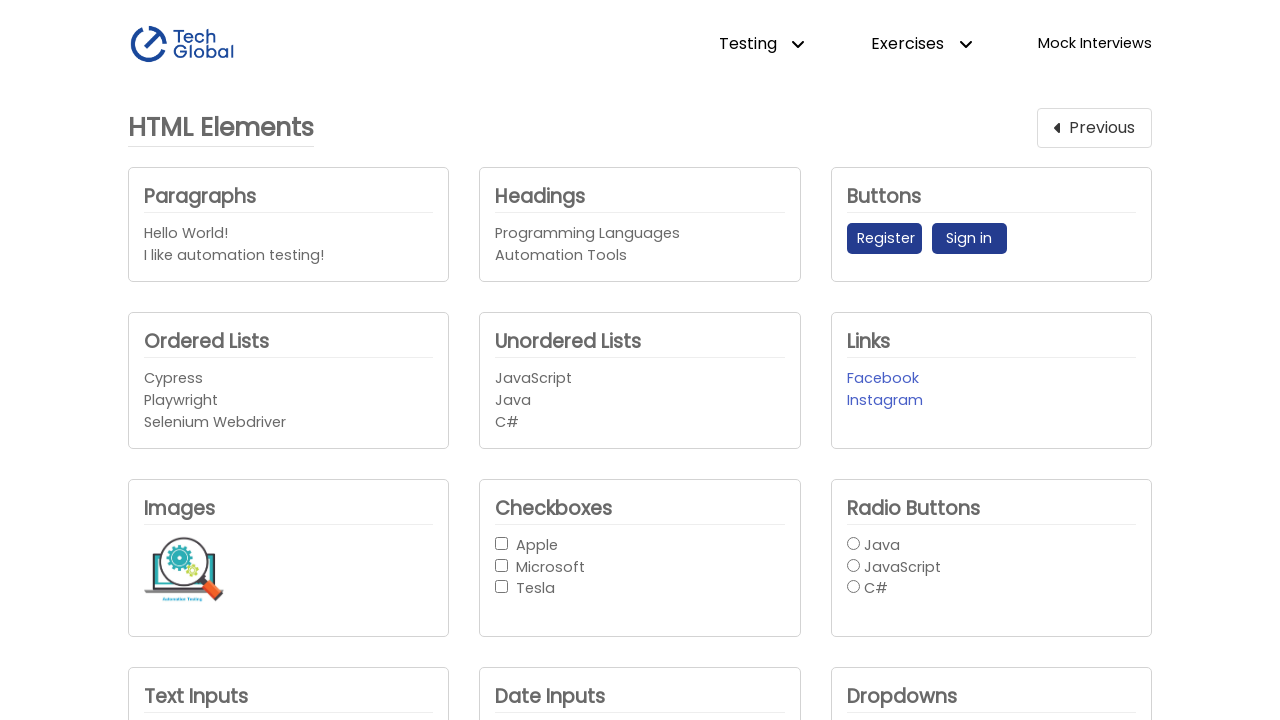

Paragraph element is visible
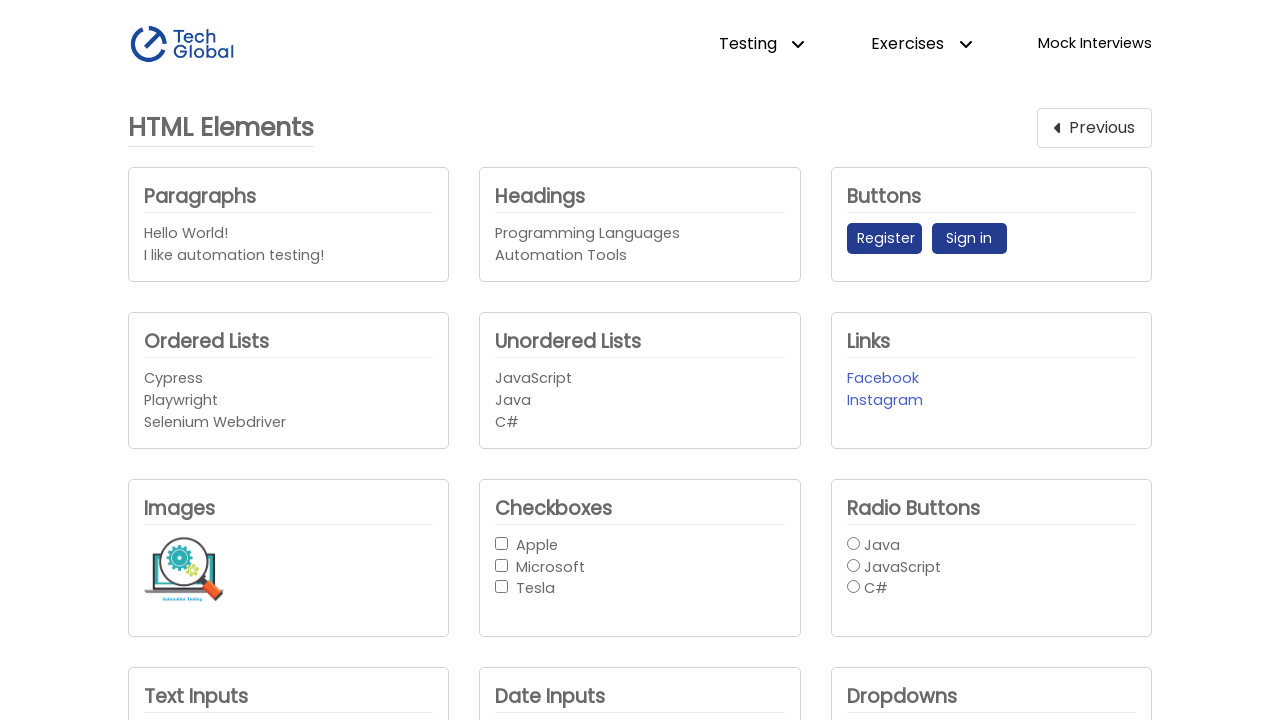

Validated paragraph text contains 'Hello World!' and 'I like automation testing!'
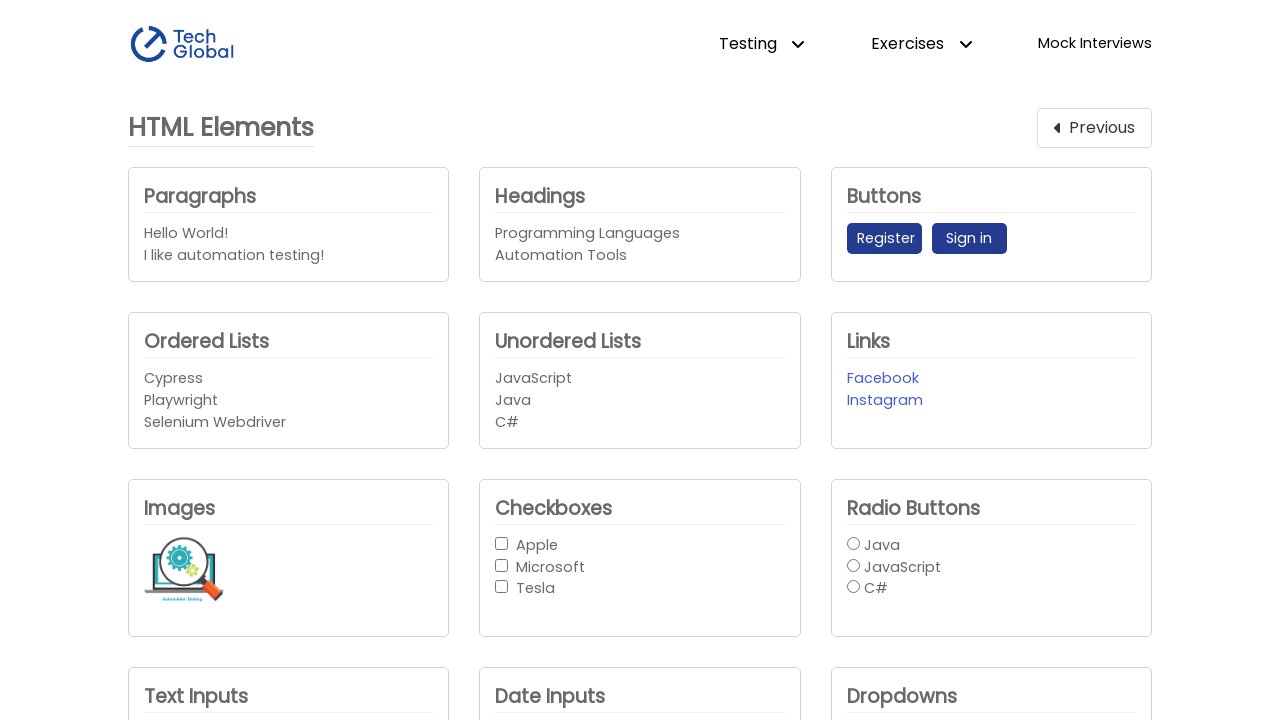

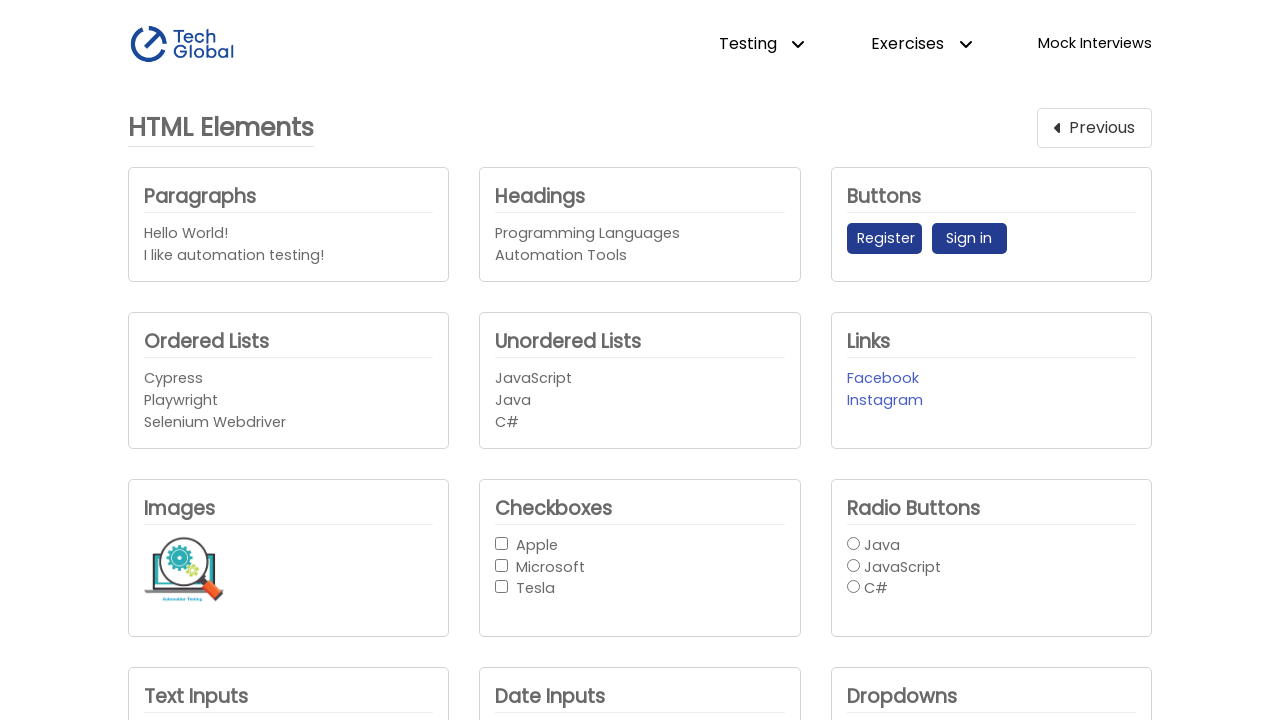